Tests that clicking Clear completed removes completed items from the list

Starting URL: https://demo.playwright.dev/todomvc

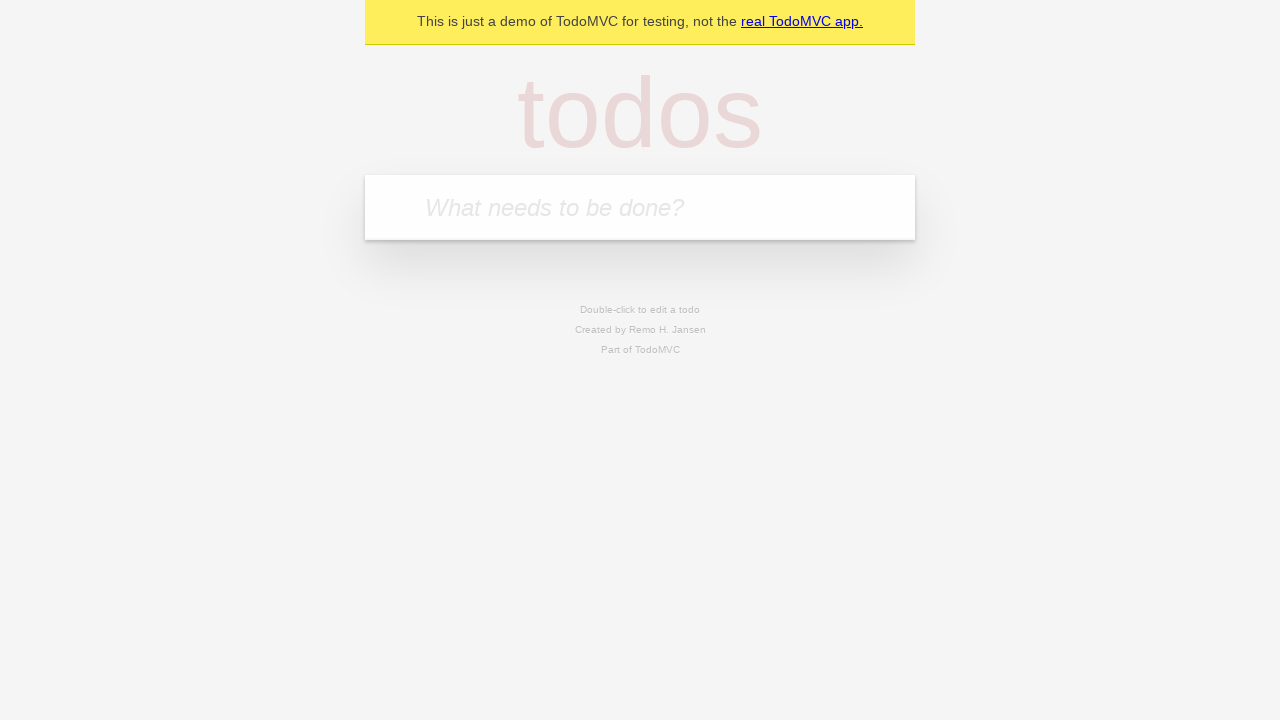

Filled input field with 'buy some cheese' on internal:attr=[placeholder="What needs to be done?"i]
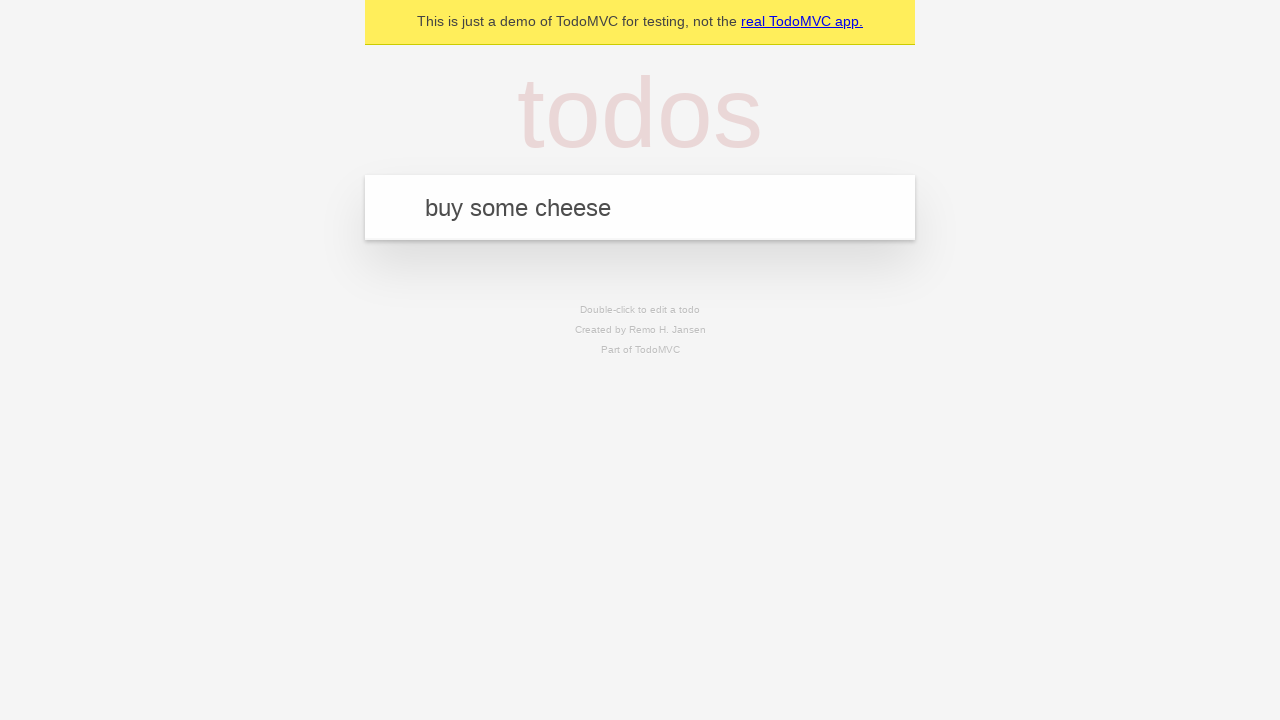

Pressed Enter to add first todo item on internal:attr=[placeholder="What needs to be done?"i]
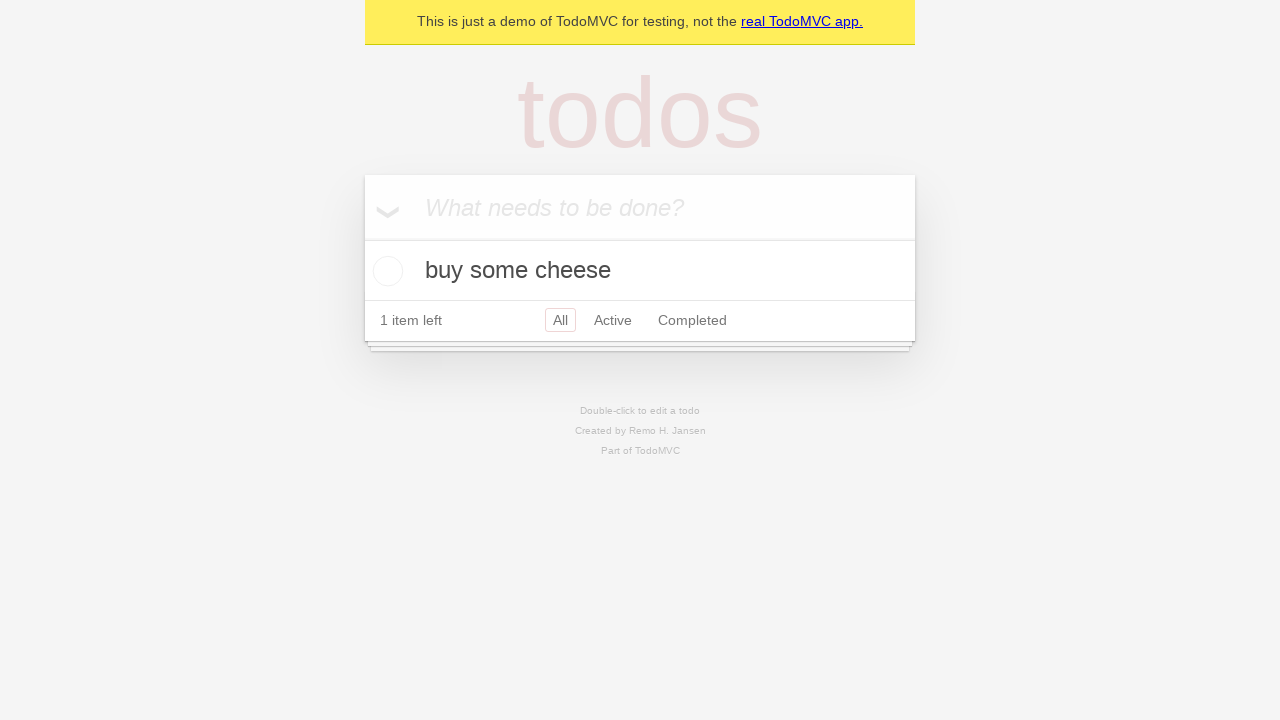

Filled input field with 'feed the cat' on internal:attr=[placeholder="What needs to be done?"i]
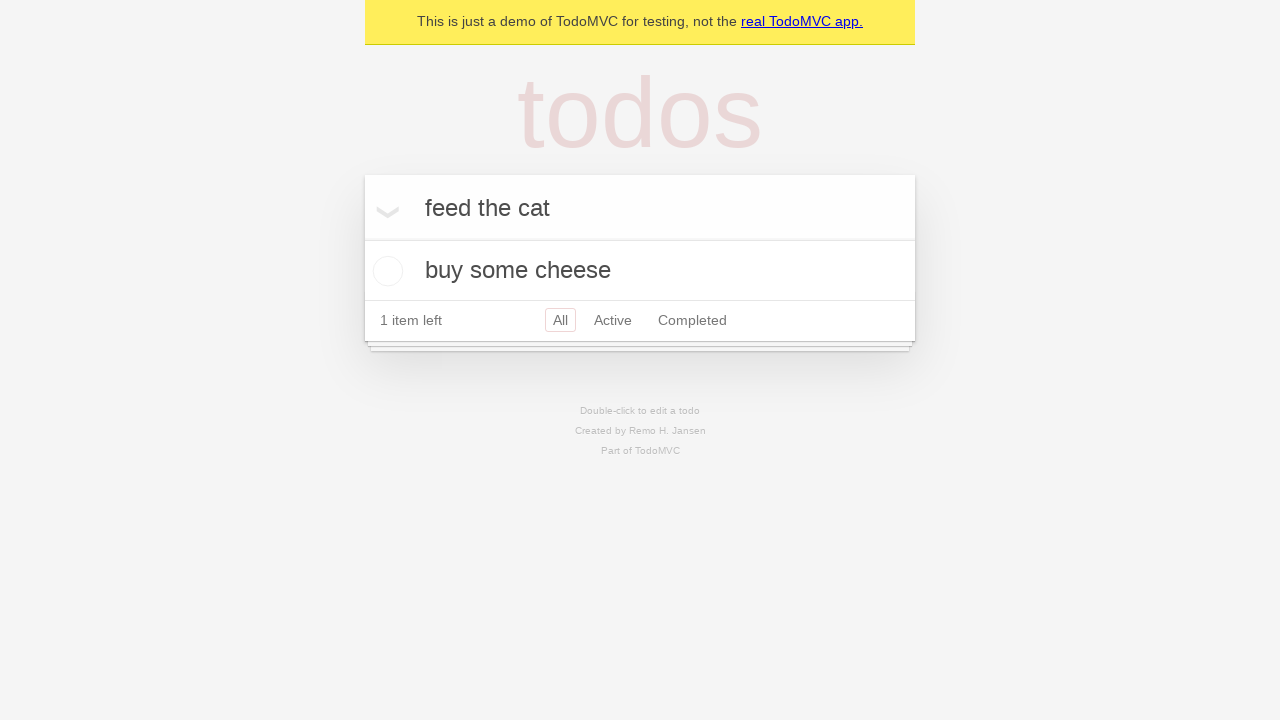

Pressed Enter to add second todo item on internal:attr=[placeholder="What needs to be done?"i]
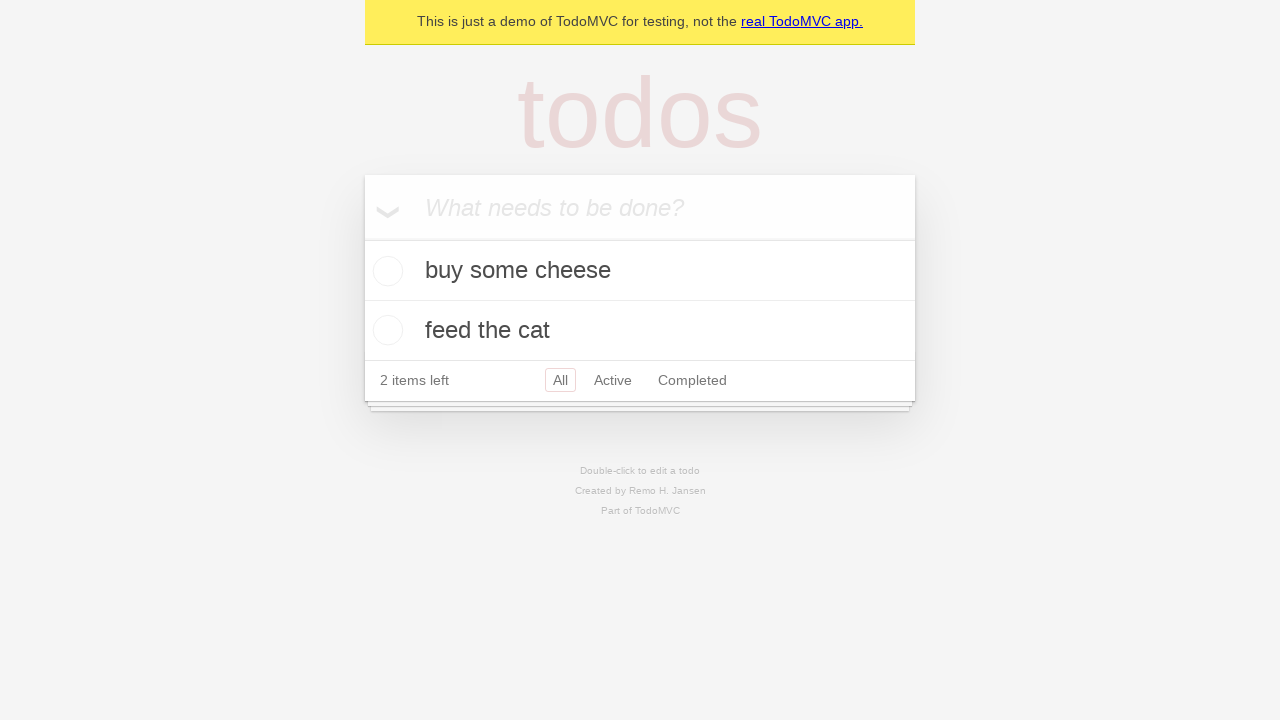

Filled input field with 'book a doctors appointment' on internal:attr=[placeholder="What needs to be done?"i]
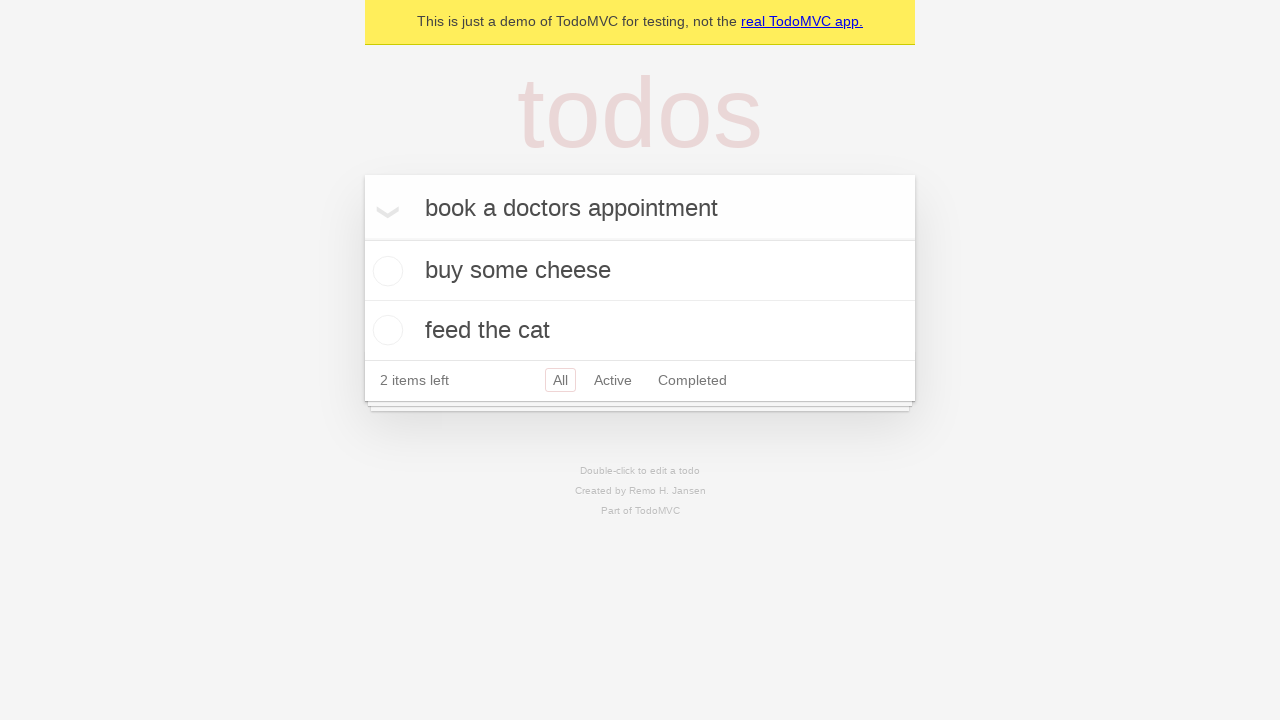

Pressed Enter to add third todo item on internal:attr=[placeholder="What needs to be done?"i]
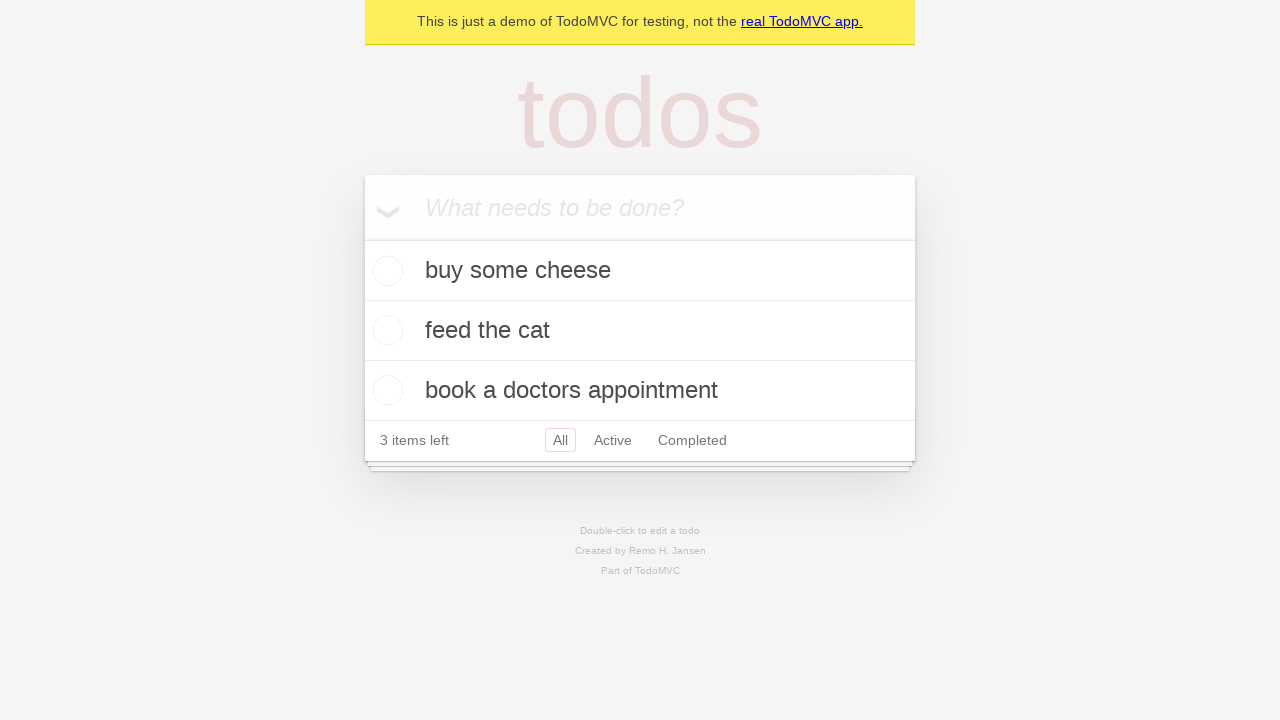

Checked the checkbox for second todo item 'feed the cat' at (385, 330) on internal:testid=[data-testid="todo-item"s] >> nth=1 >> internal:role=checkbox
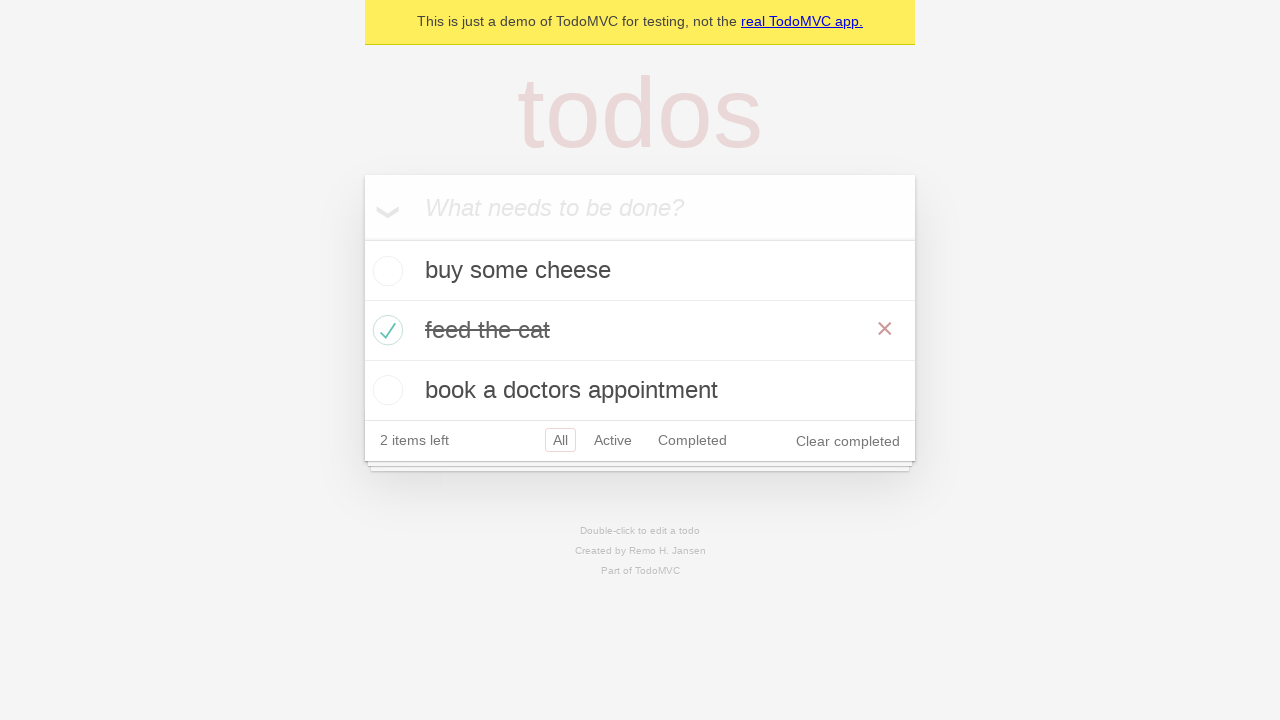

Clicked 'Clear completed' button to remove completed items at (848, 441) on internal:role=button[name="Clear completed"i]
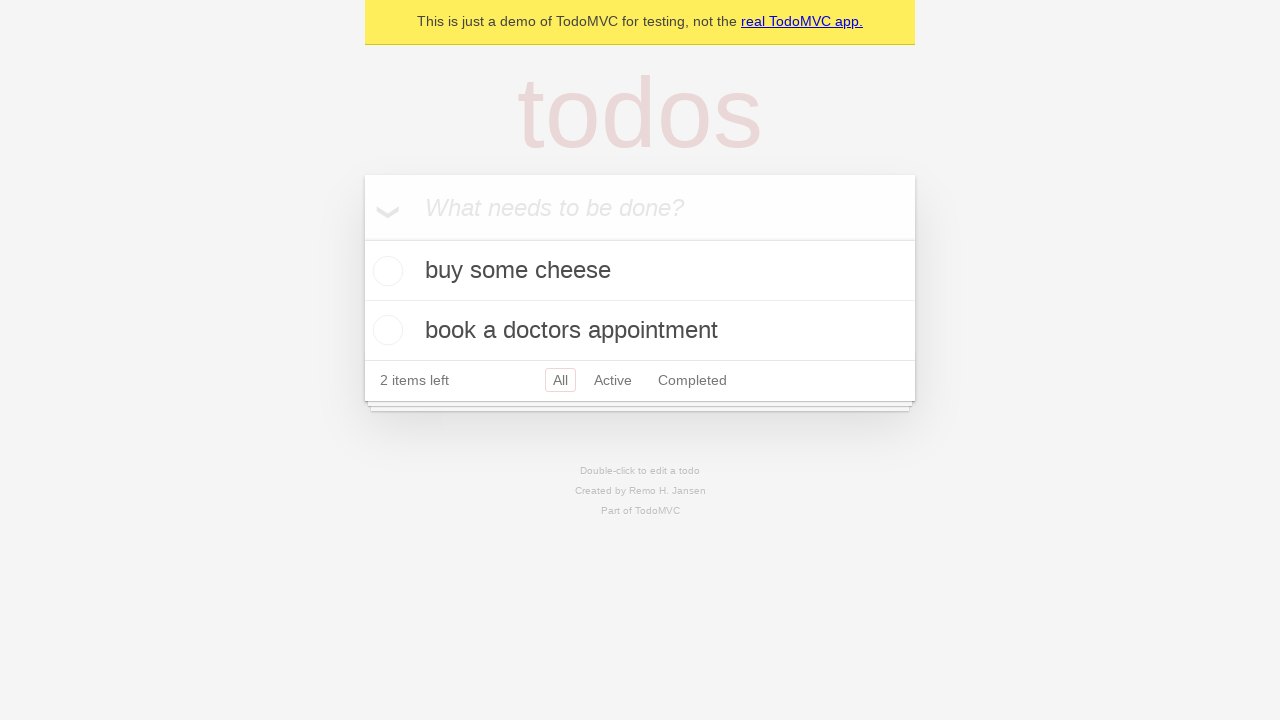

Waited for todo items to load after clearing completed
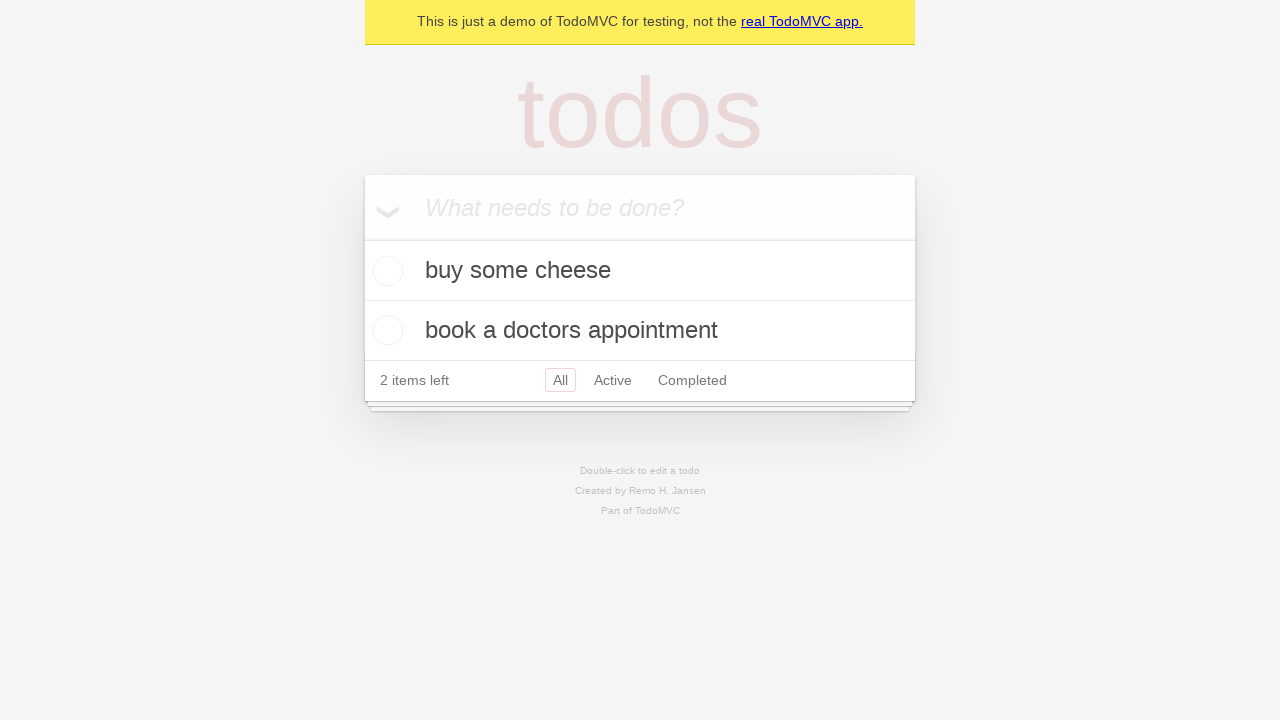

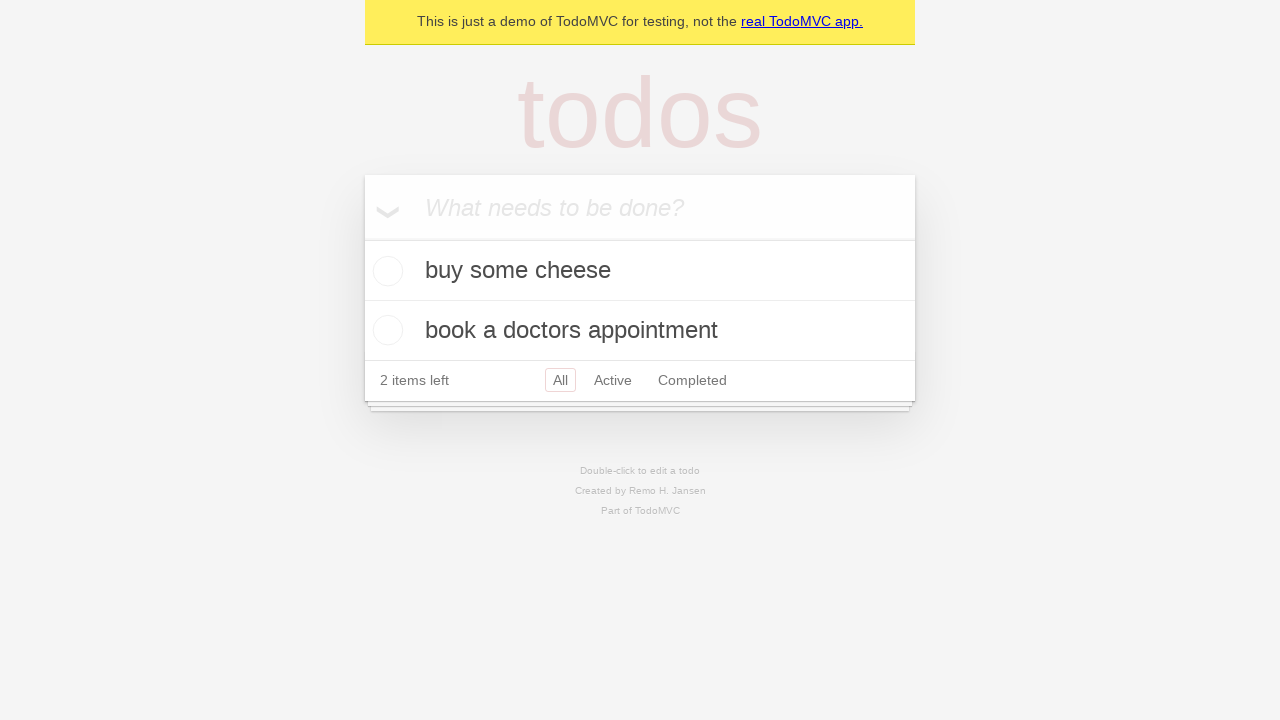